Tests right-click (context click) functionality on a button element on the DemoQA buttons page

Starting URL: https://demoqa.com/buttons

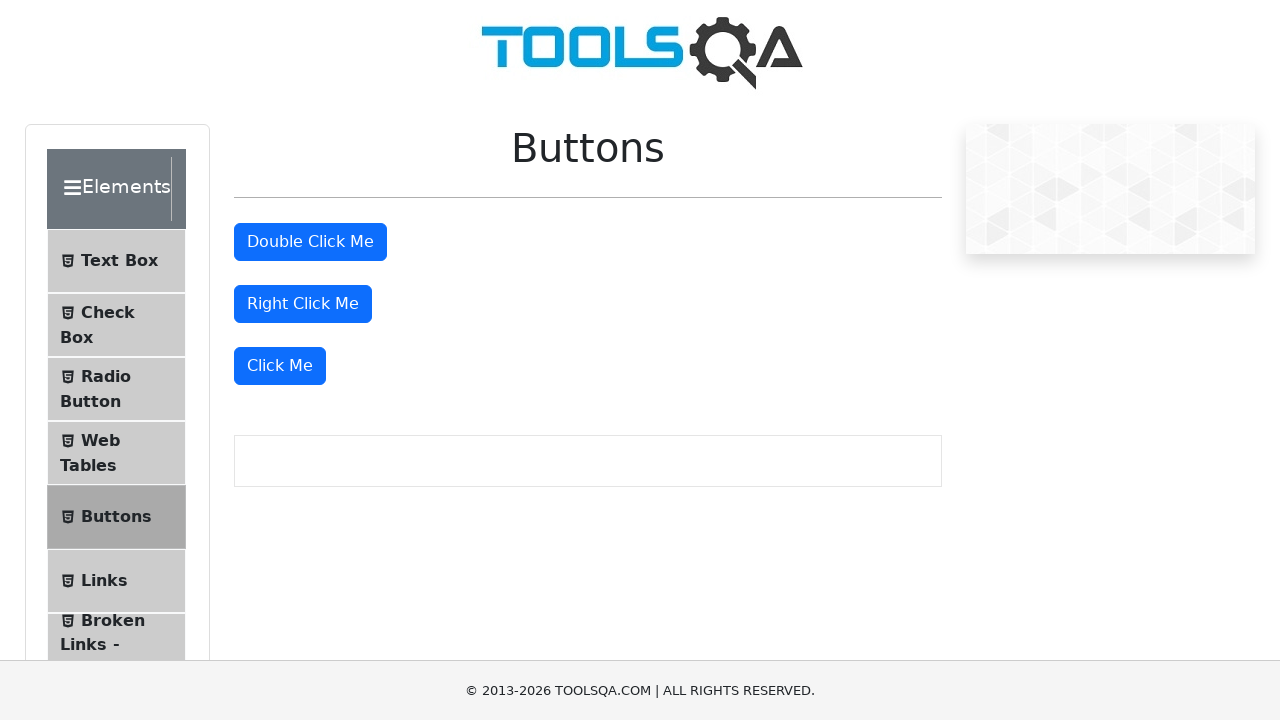

Right-click button element loaded and is visible
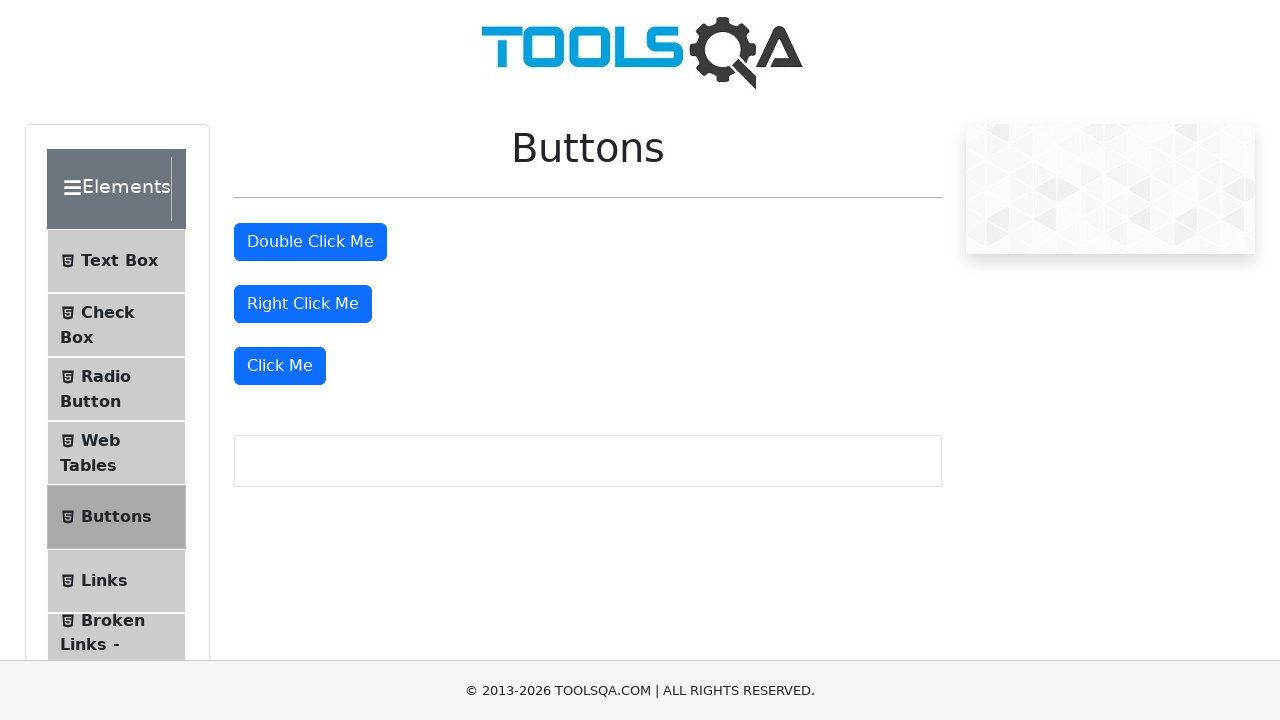

Right-clicked on the button element at (303, 304) on #rightClickBtn
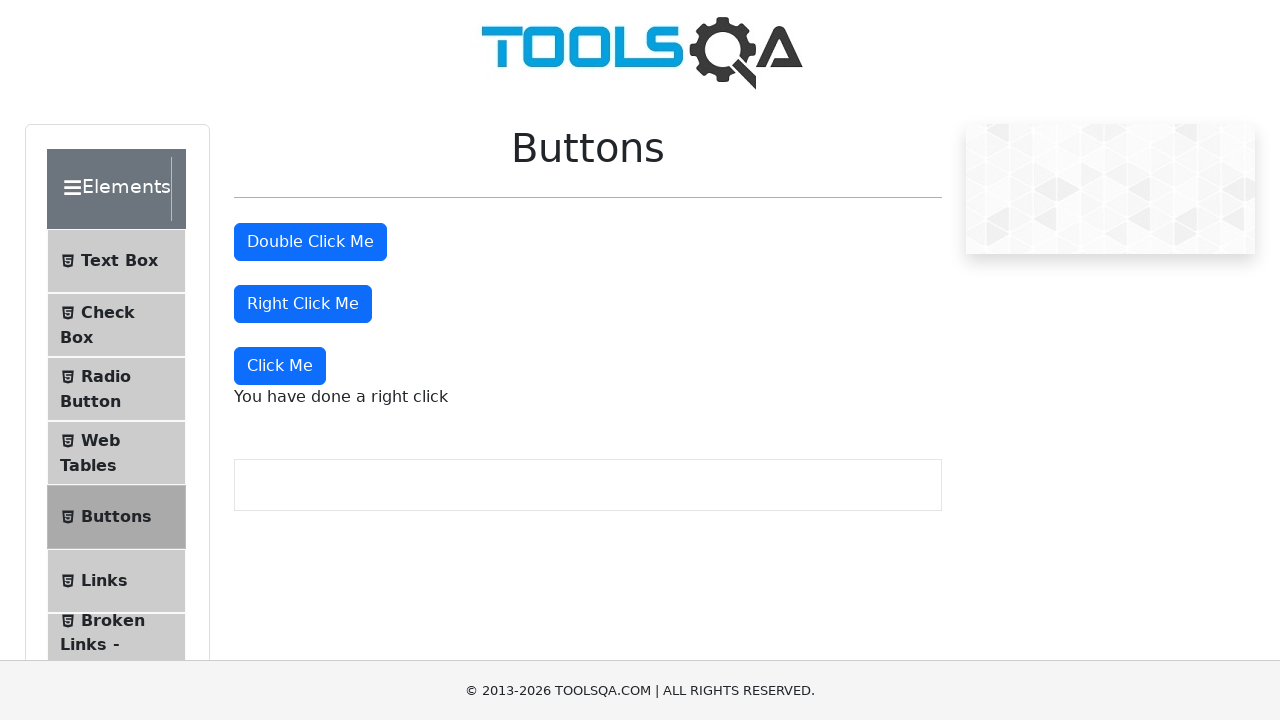

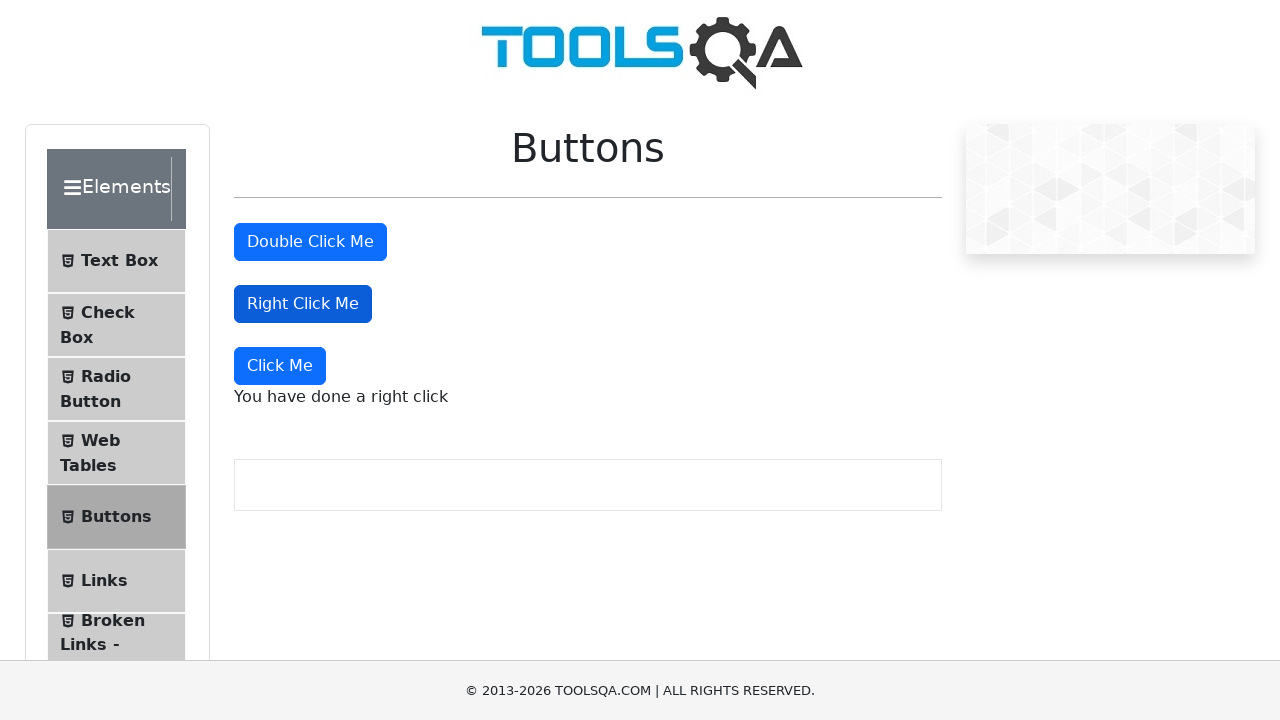